Tests a simple registration form by filling in first name, last name, email, and phone number fields, submitting the form, and handling the confirmation alert.

Starting URL: https://v1.training-support.net/selenium/simple-form

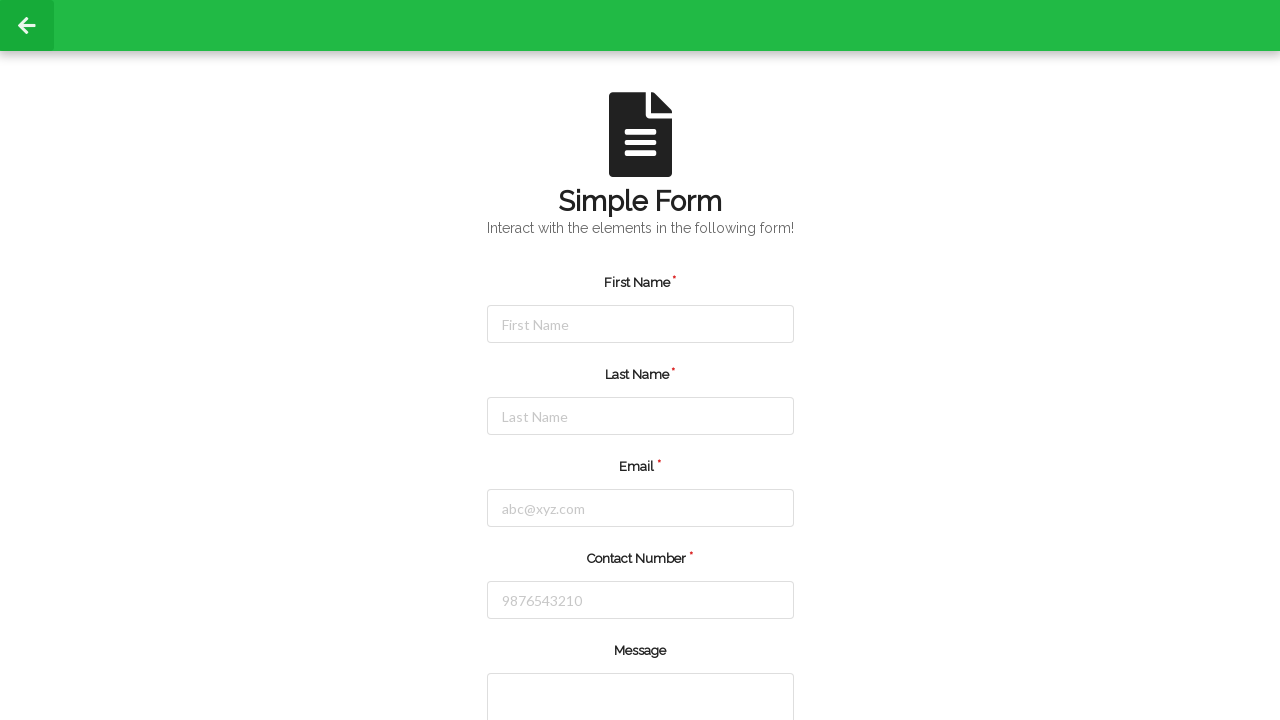

Cleared first name field on #firstName
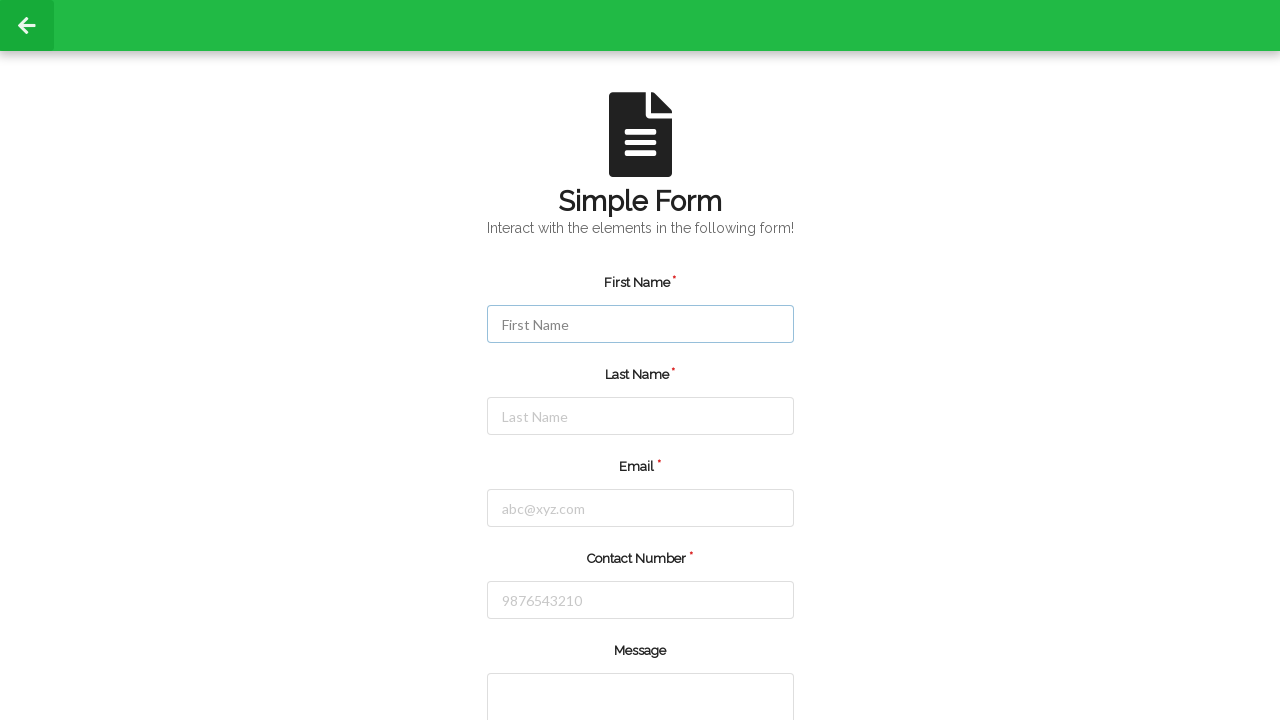

Filled first name field with 'Jennifer' on #firstName
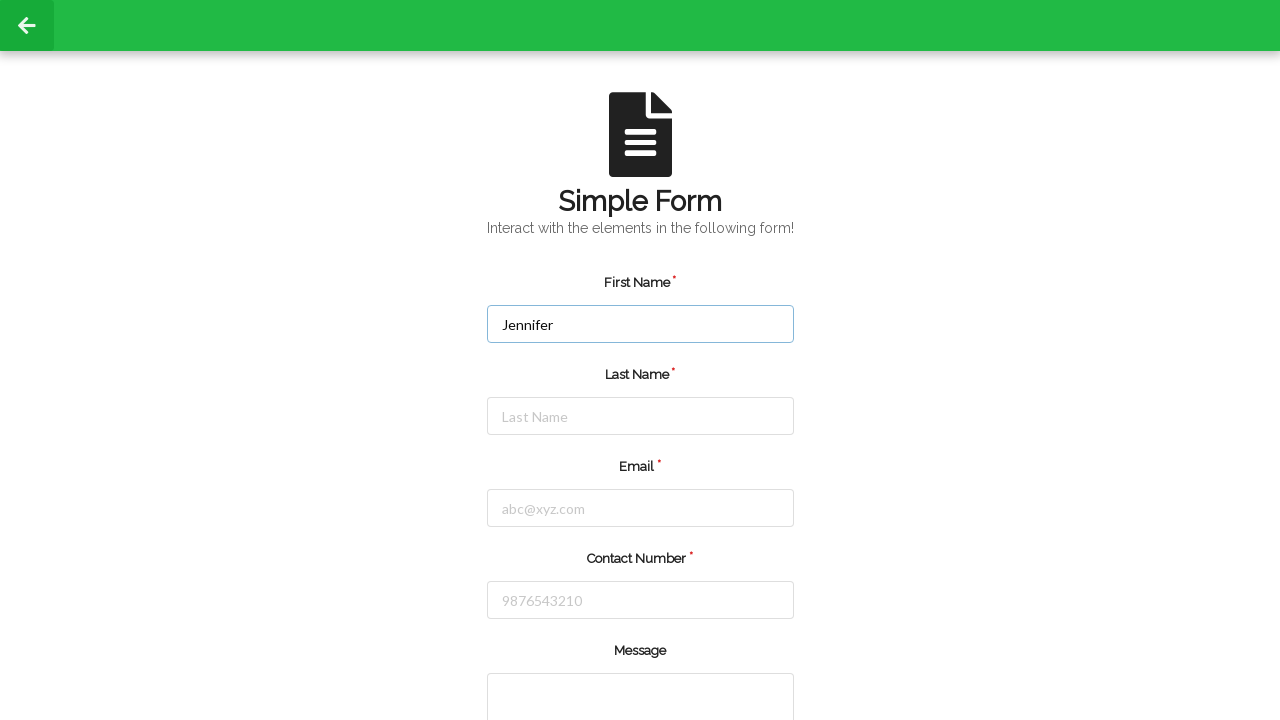

Cleared last name field on #lastName
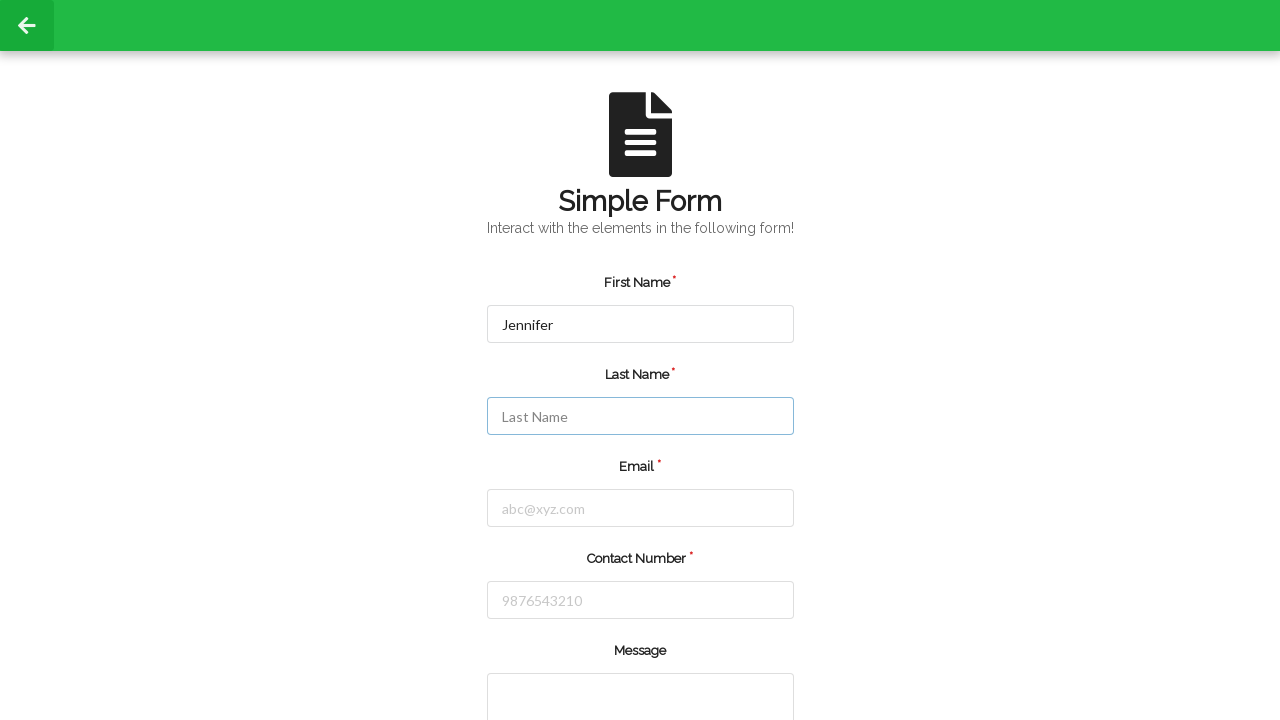

Filled last name field with 'Morrison' on #lastName
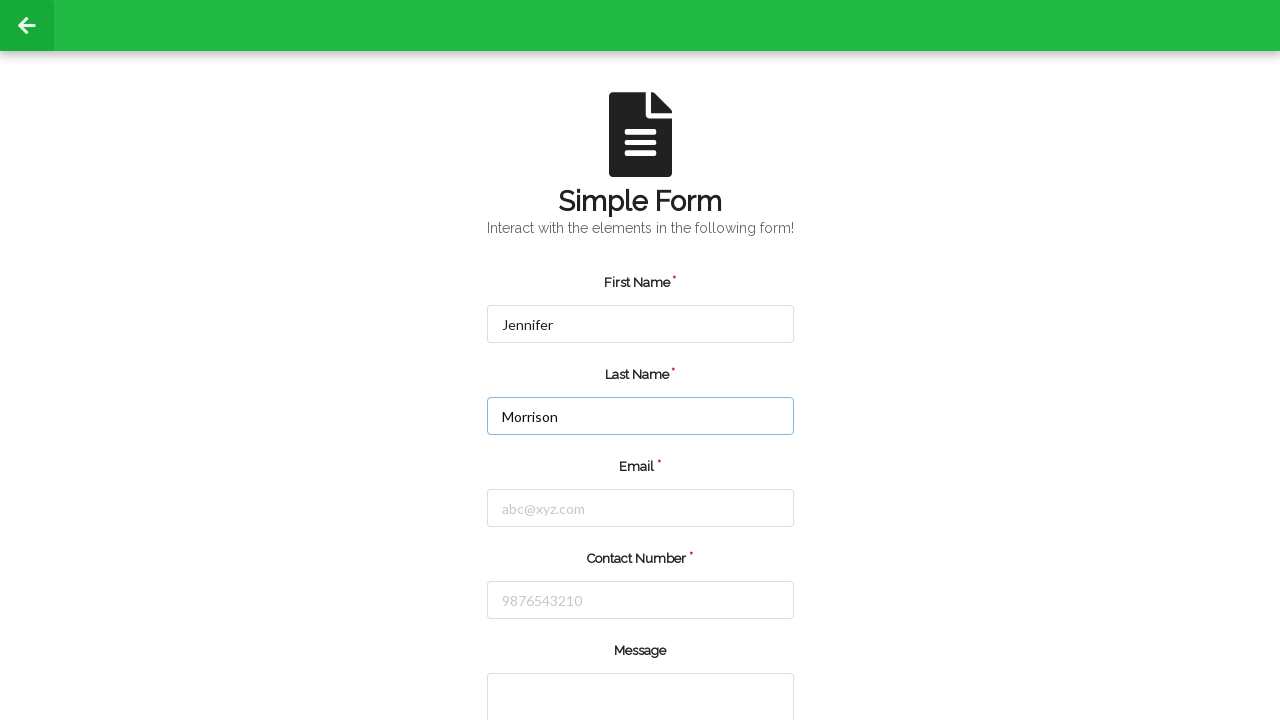

Cleared email field on #email
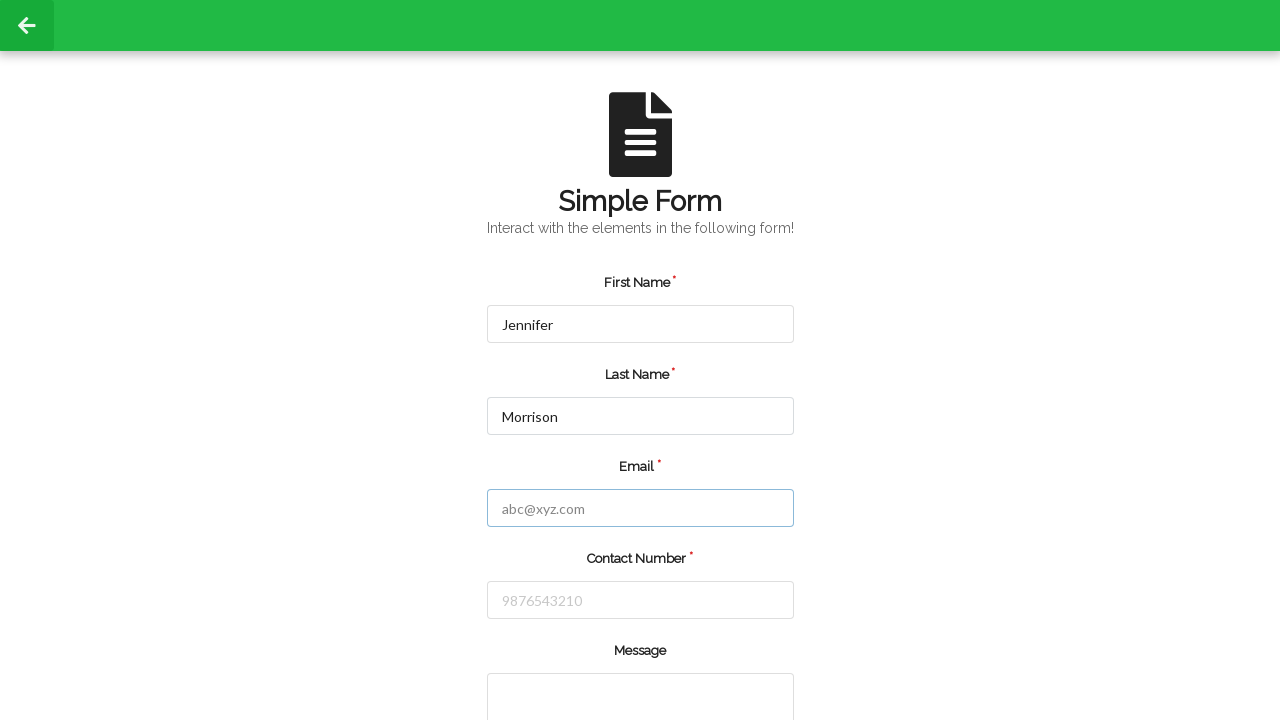

Filled email field with 'jennifer.morrison@example.com' on #email
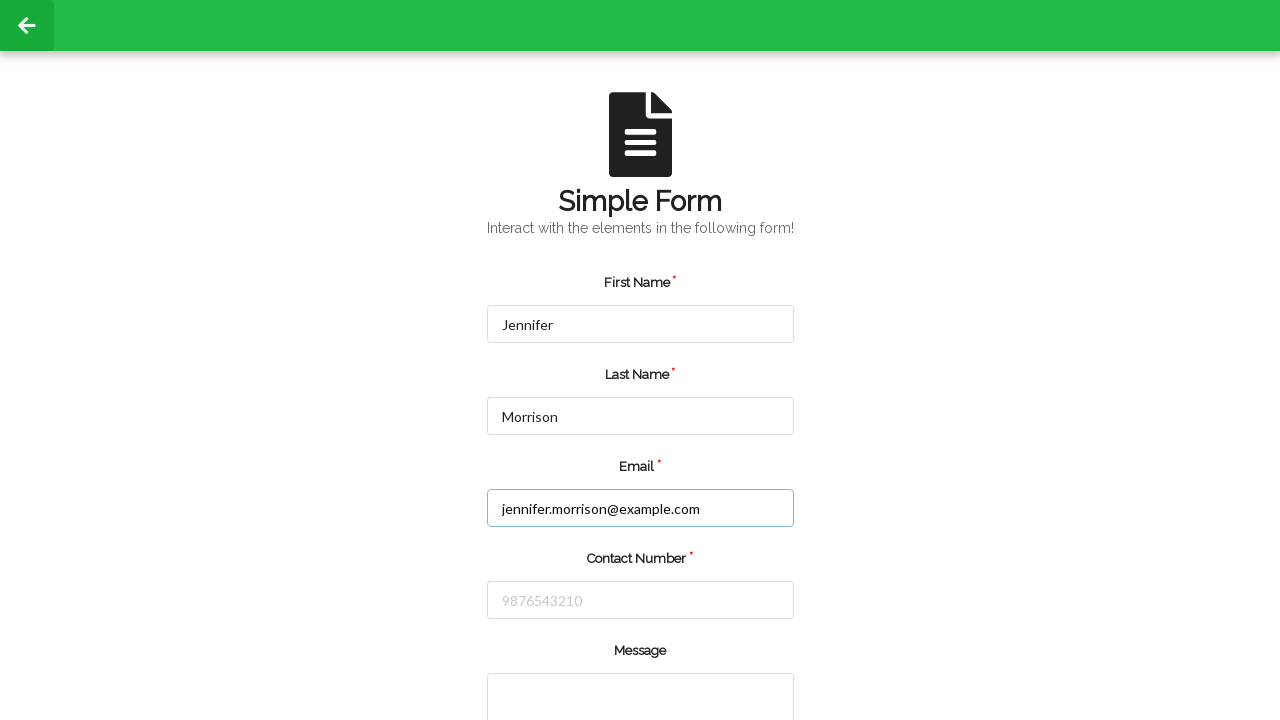

Cleared phone number field on #number
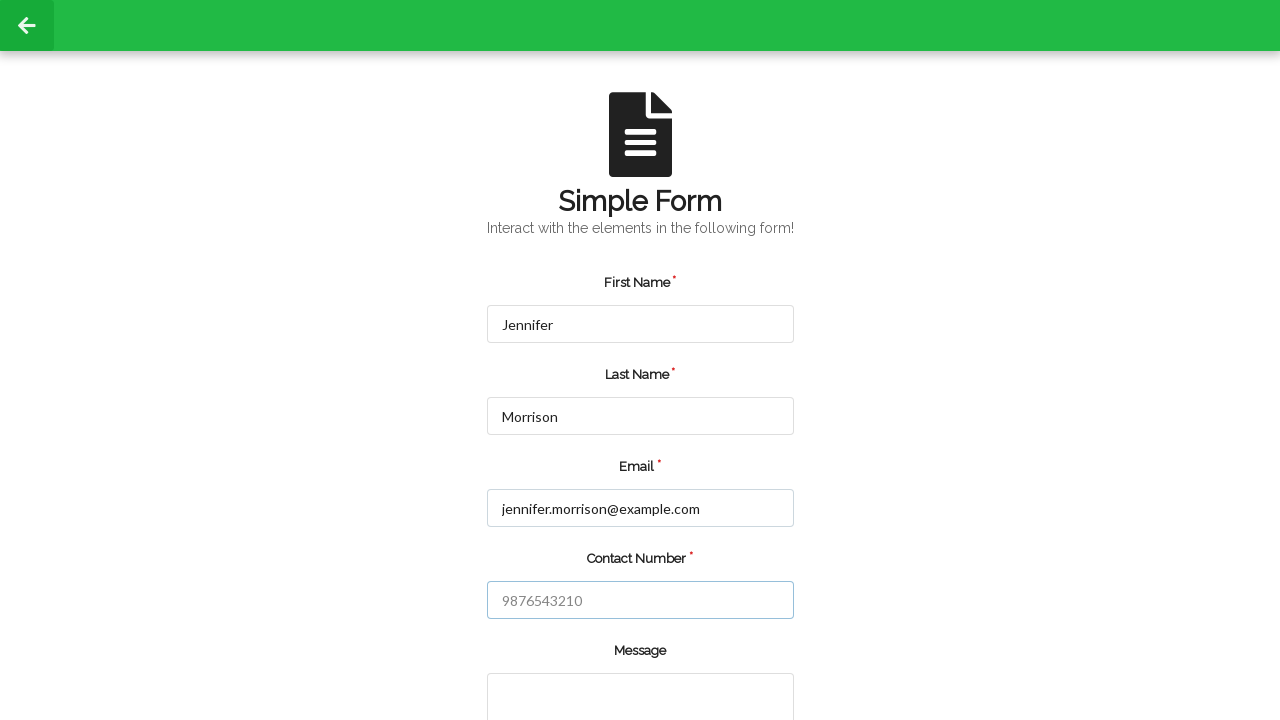

Filled phone number field with '5551234567' on #number
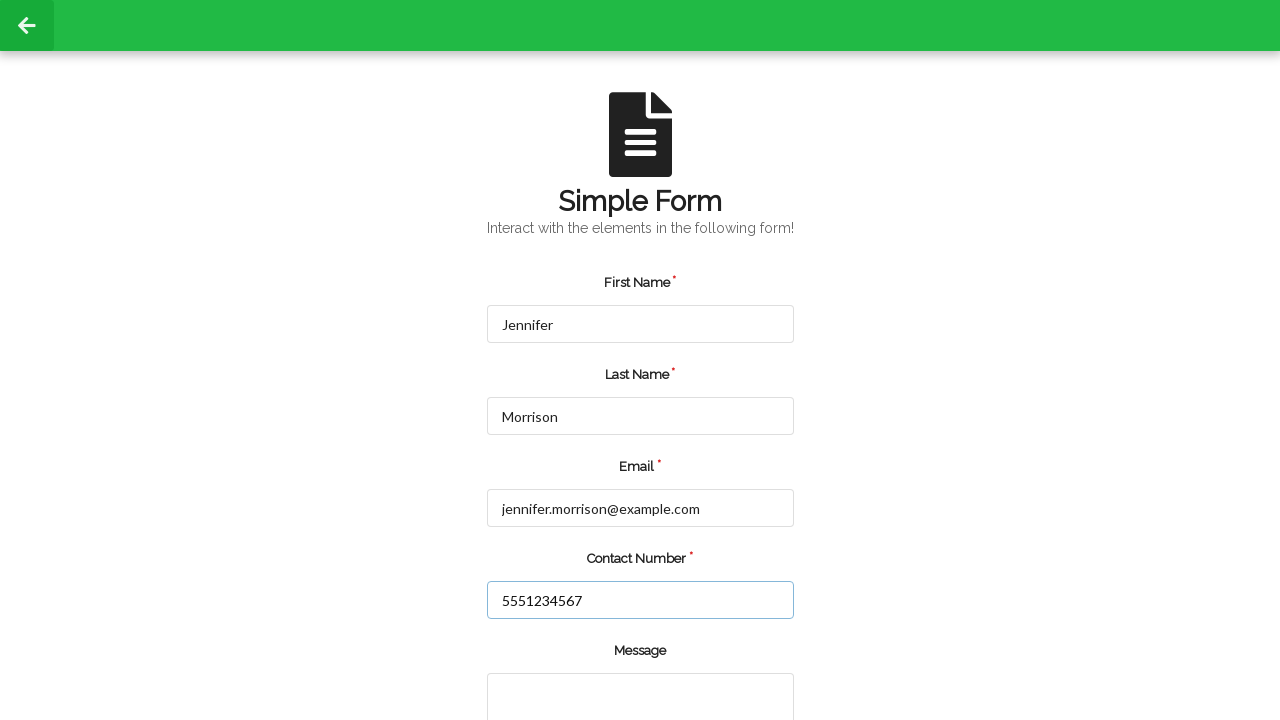

Clicked submit button at (558, 660) on input.green
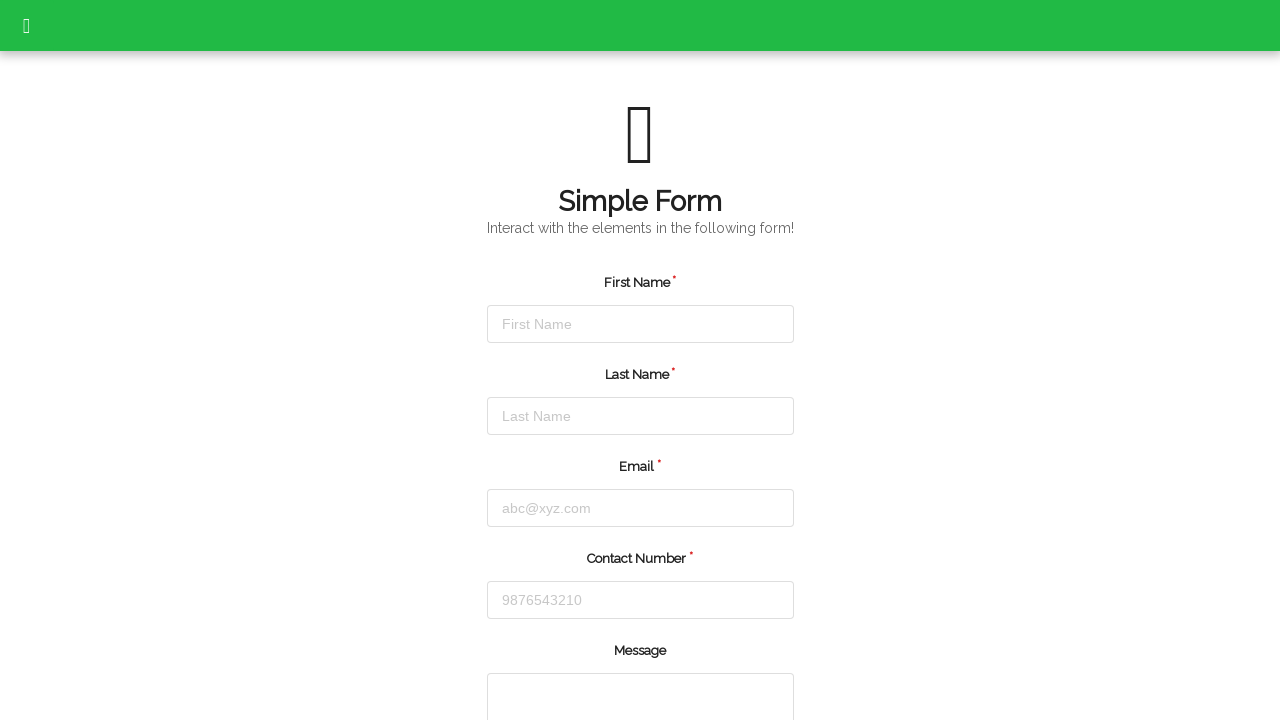

Set up alert dialog handler to accept dialogs
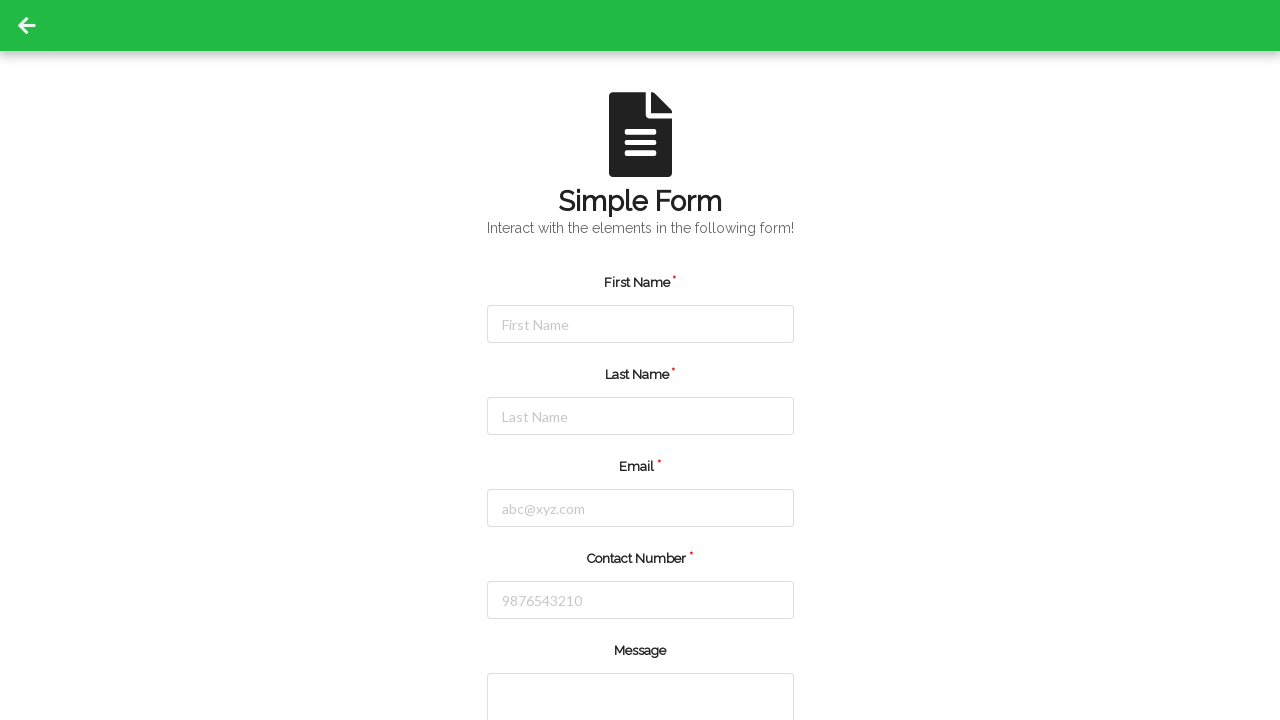

Waited 1 second for alert confirmation
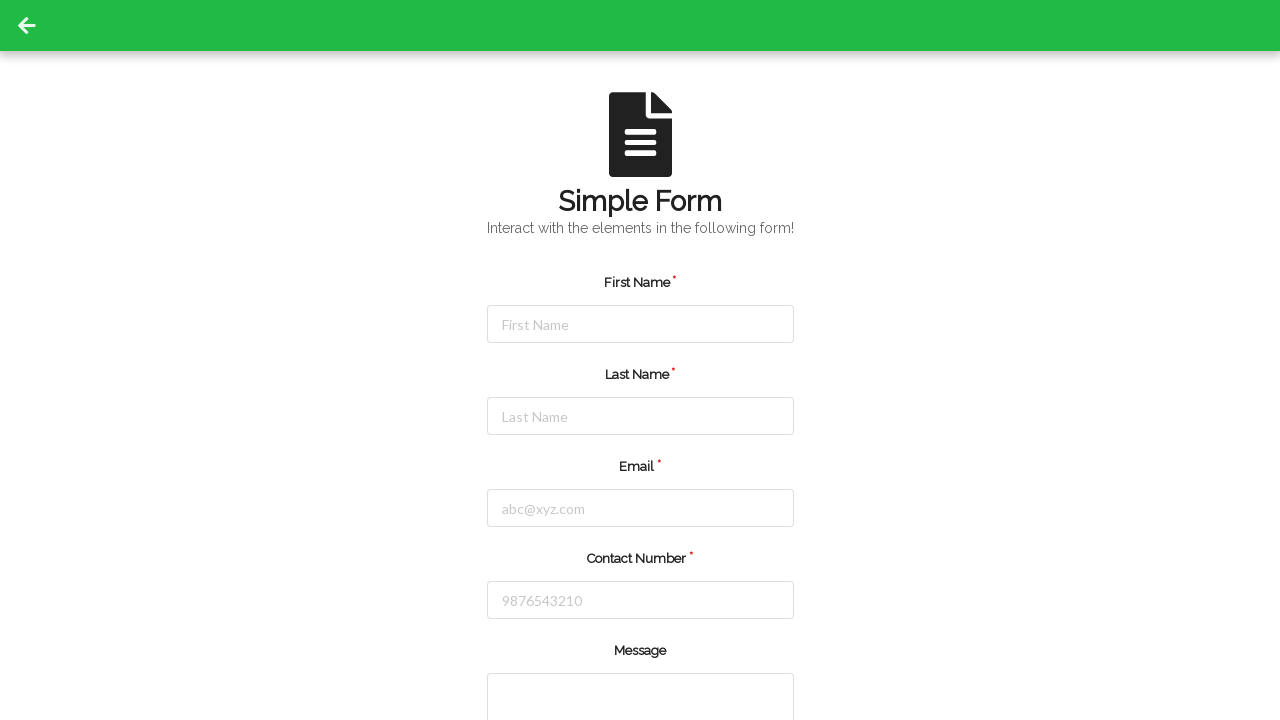

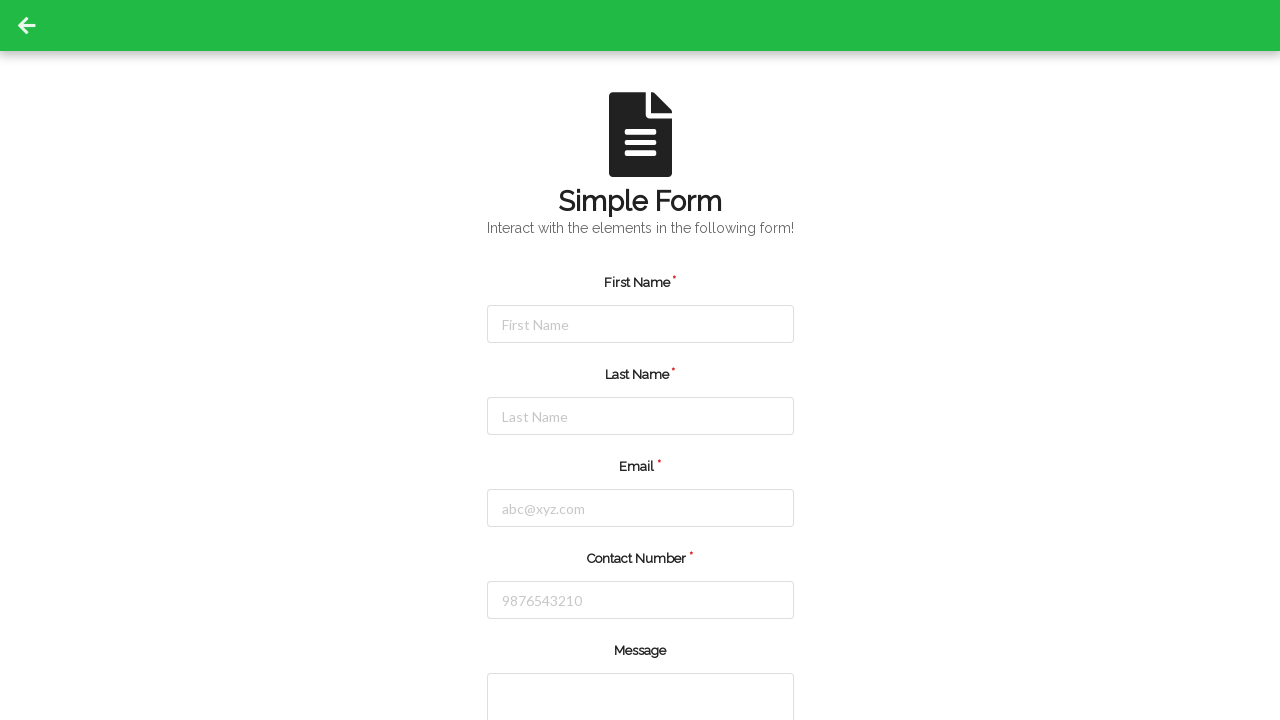